Tests click and hold functionality by performing a sustained click on a circular element for 3 seconds

Starting URL: https://demoapps.qspiders.com/ui/clickHold?sublist=0

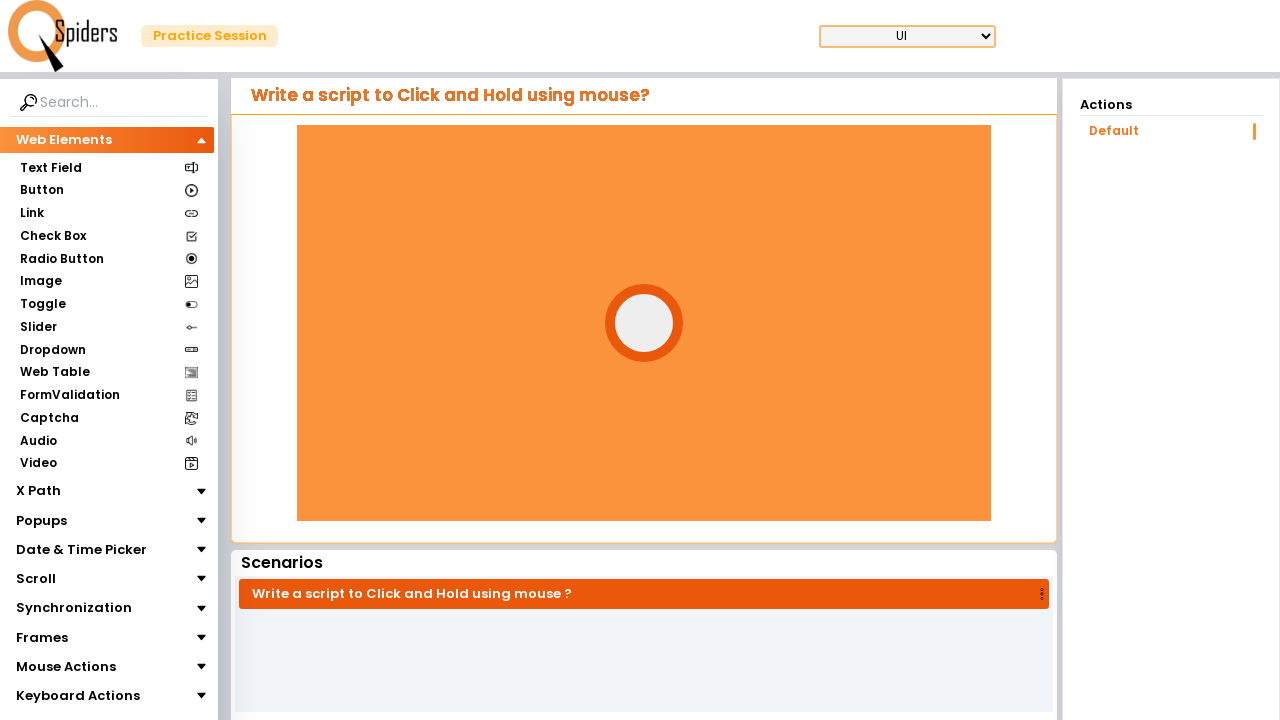

Located the circle element
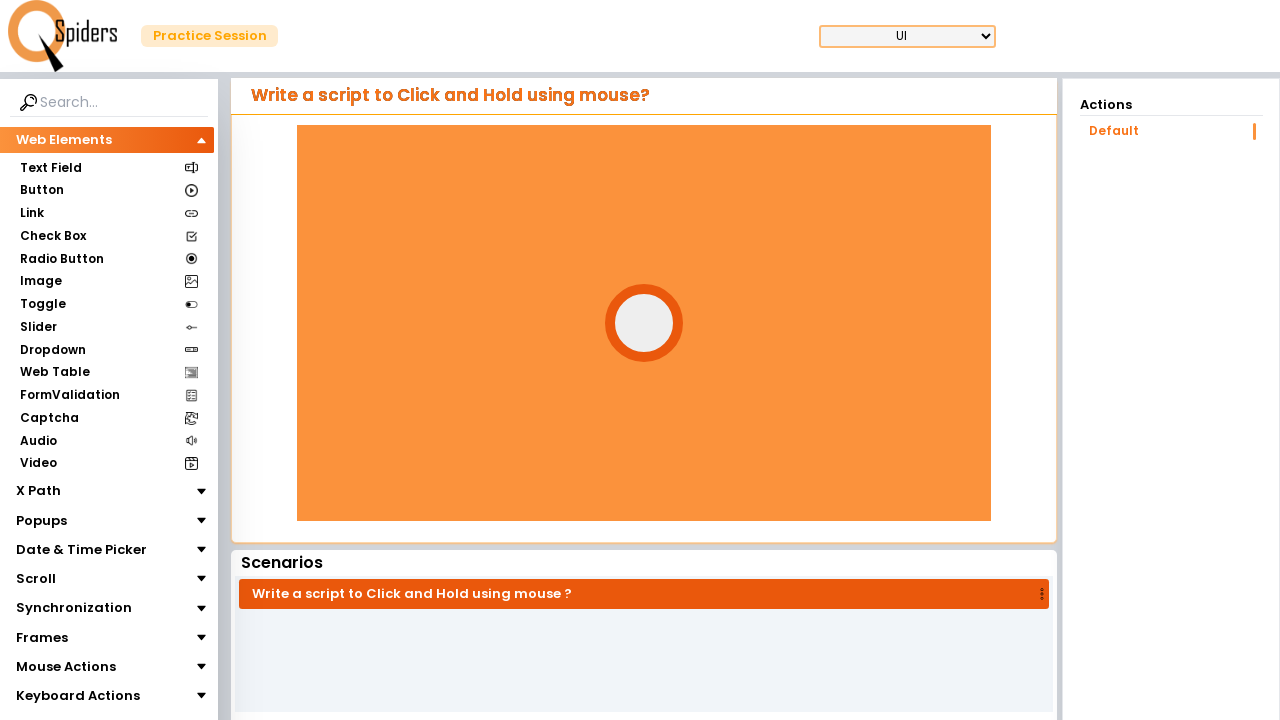

Hovered over the circle element at (644, 323) on xpath=//div[@id='circle']
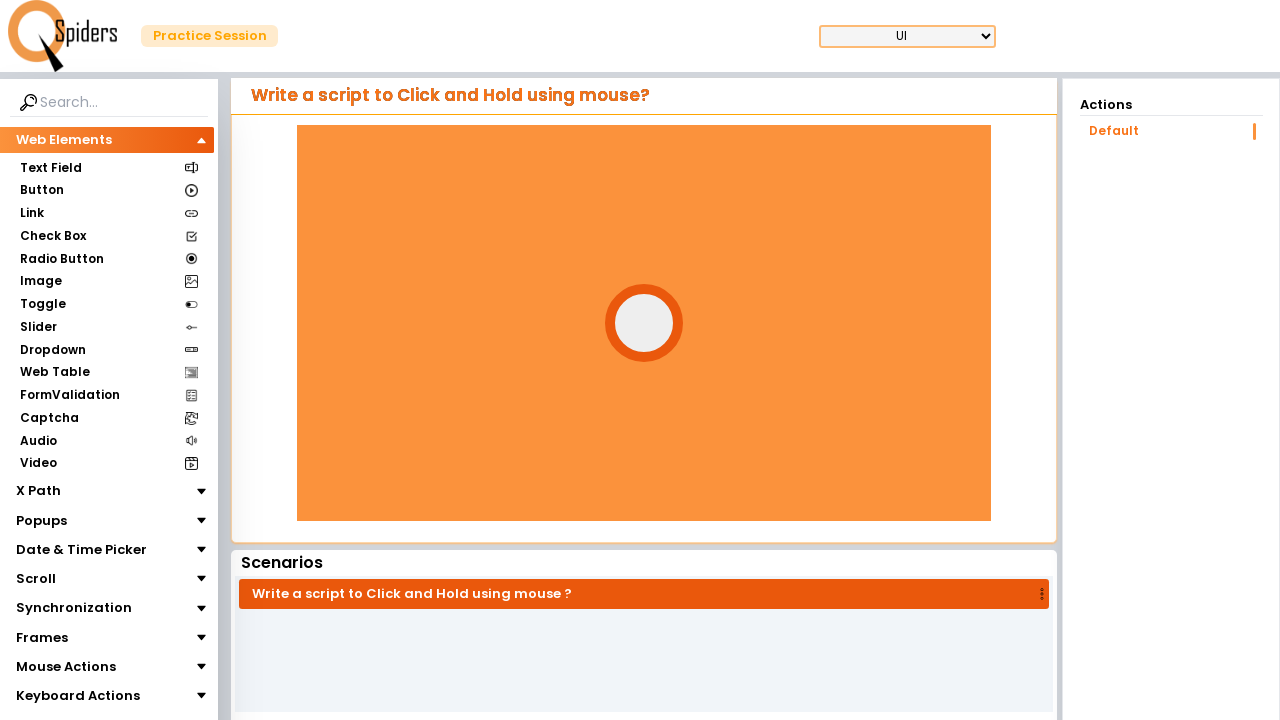

Pressed mouse button down on the circle element at (644, 323)
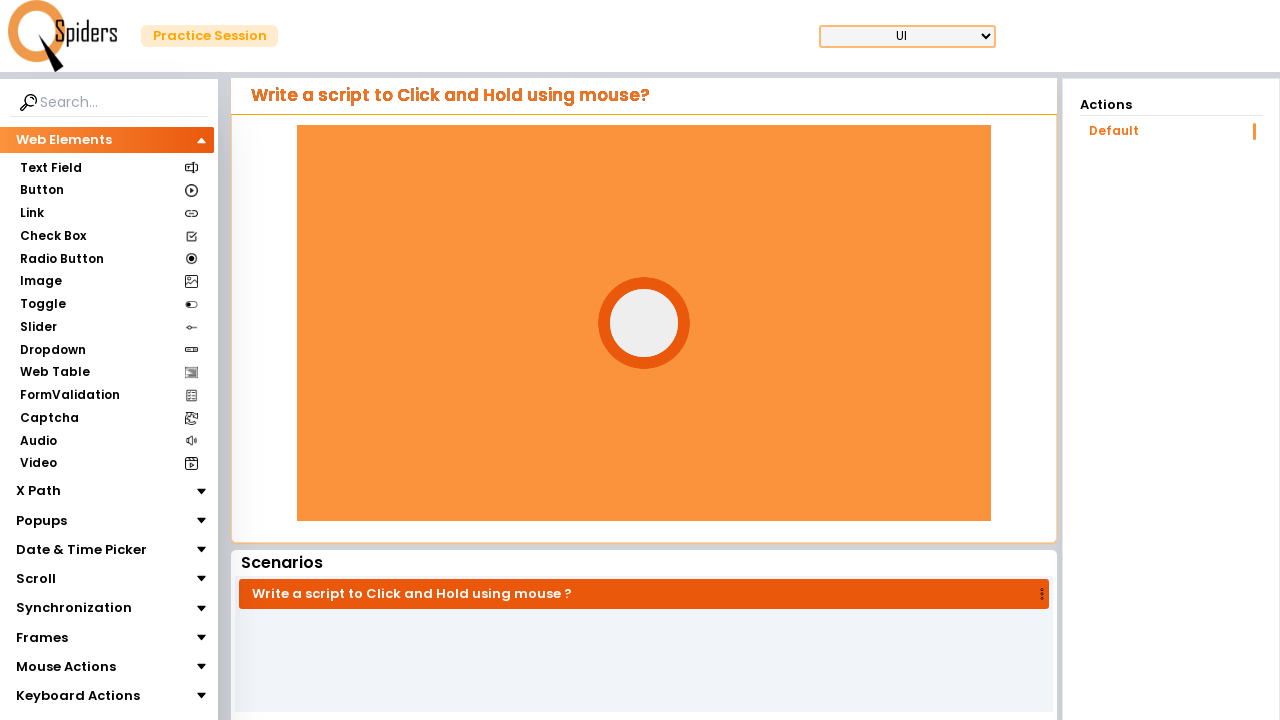

Held mouse button down for 3 seconds
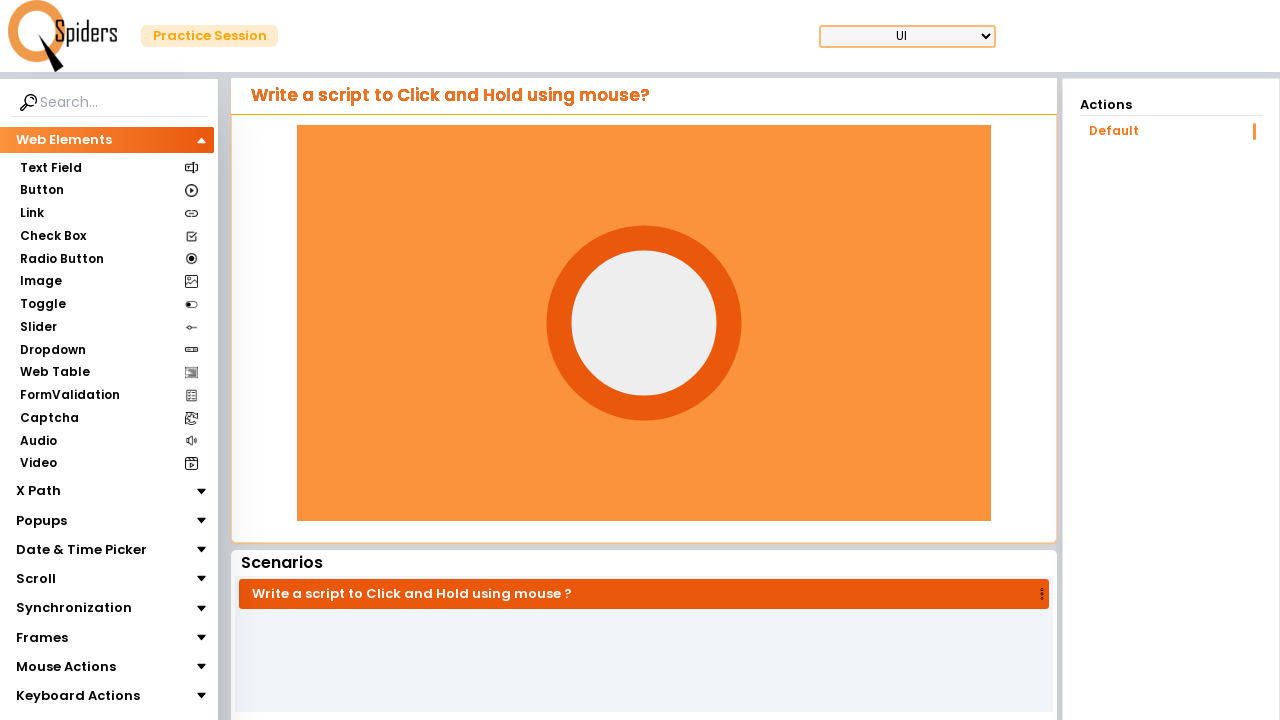

Released mouse button after sustained click and hold at (644, 323)
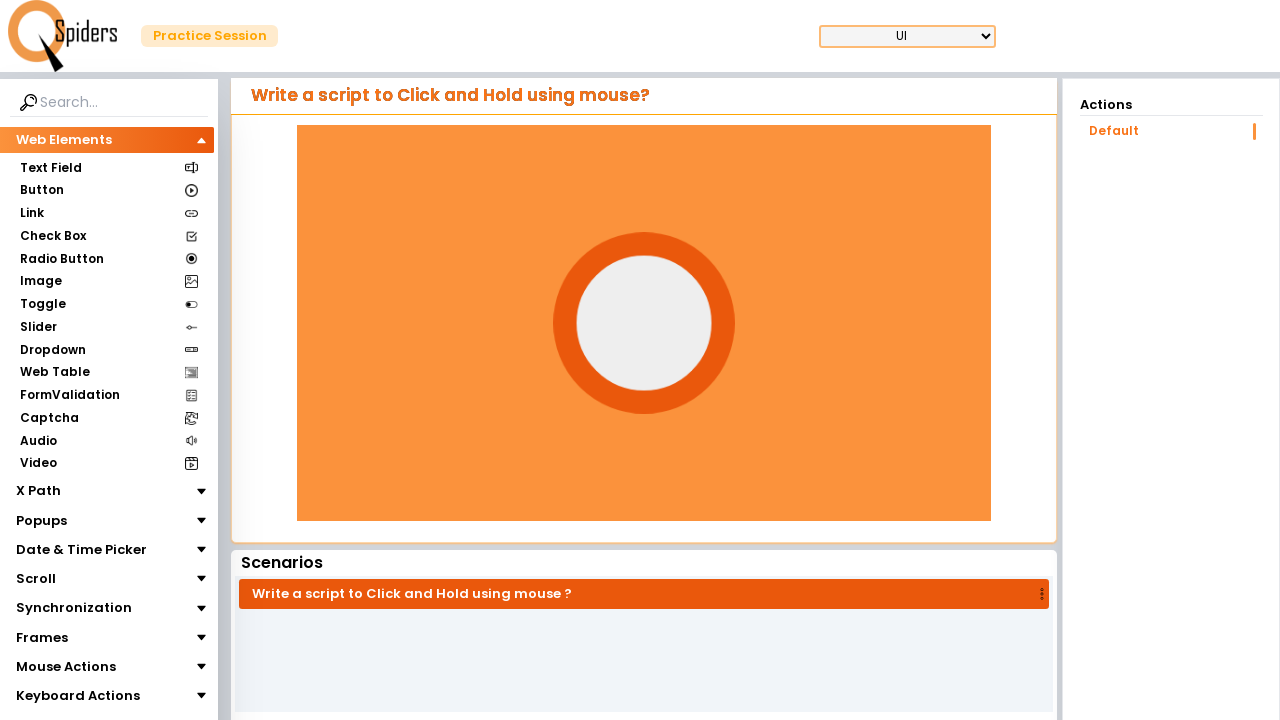

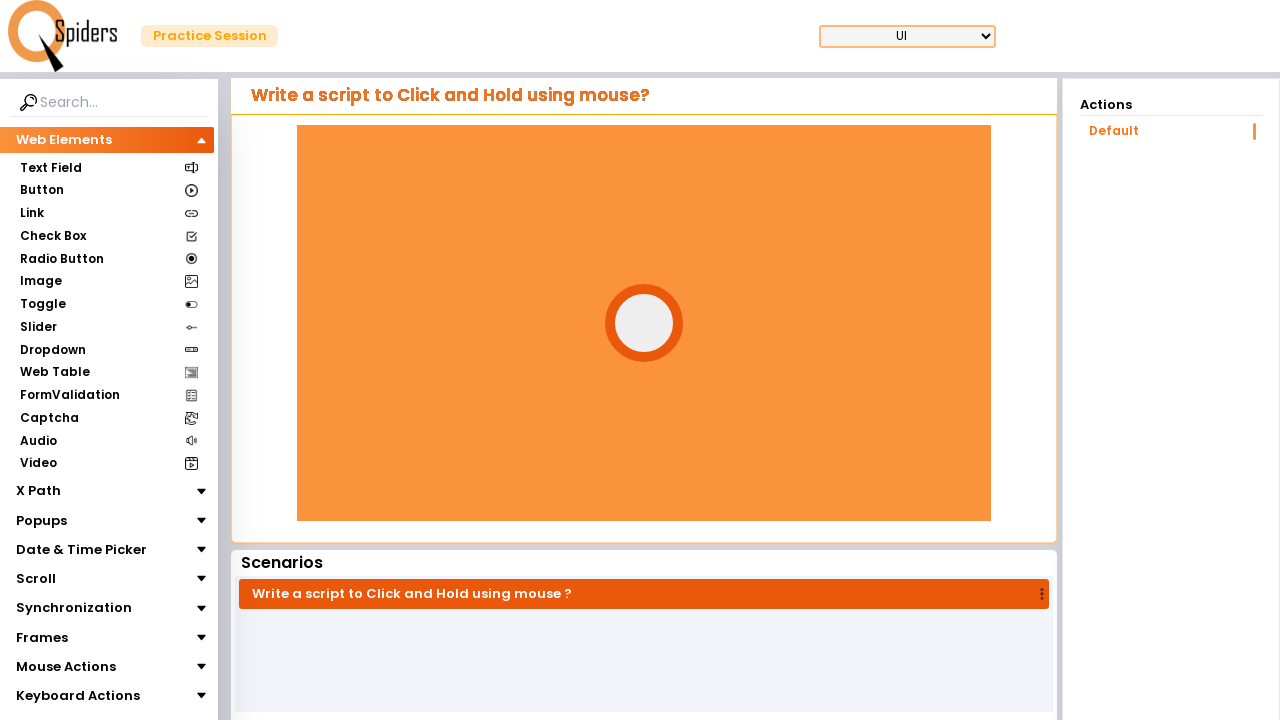